Tests the add to cart functionality on BrowserStack demo e-commerce site by adding a product to cart and verifying the cart displays the correct product

Starting URL: https://www.bstackdemo.com

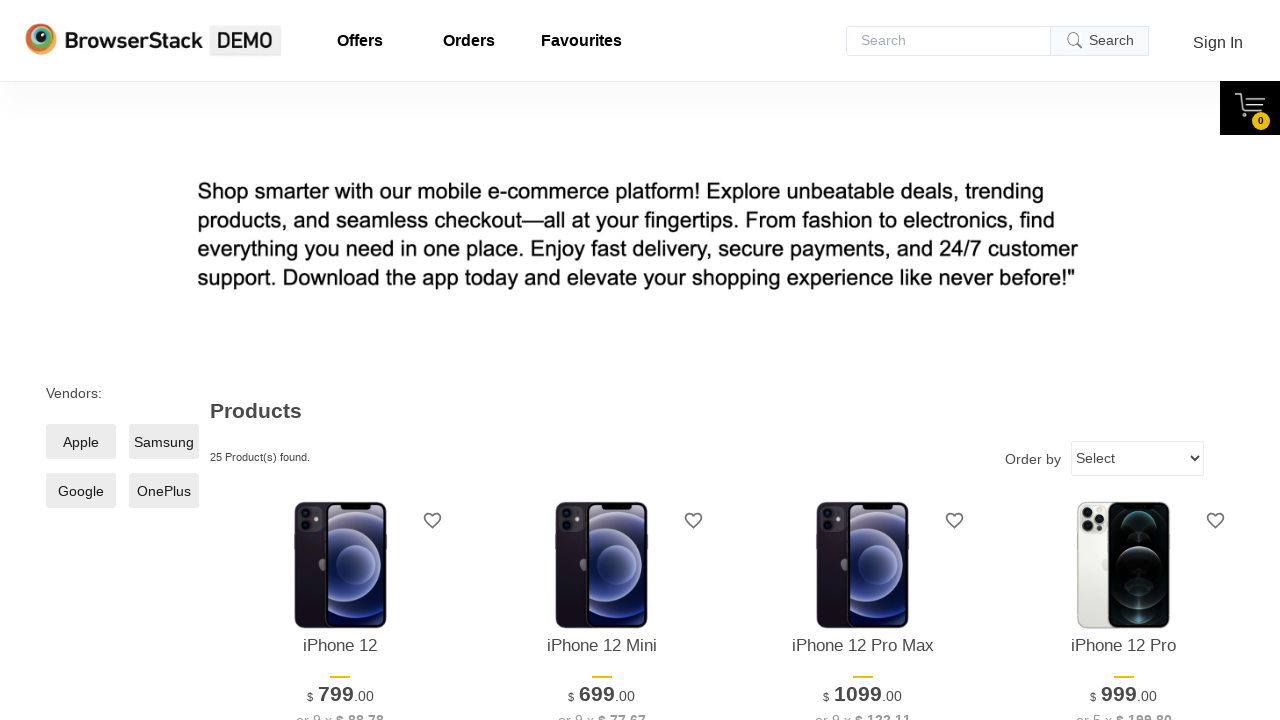

Verified page title contains 'StackDemo'
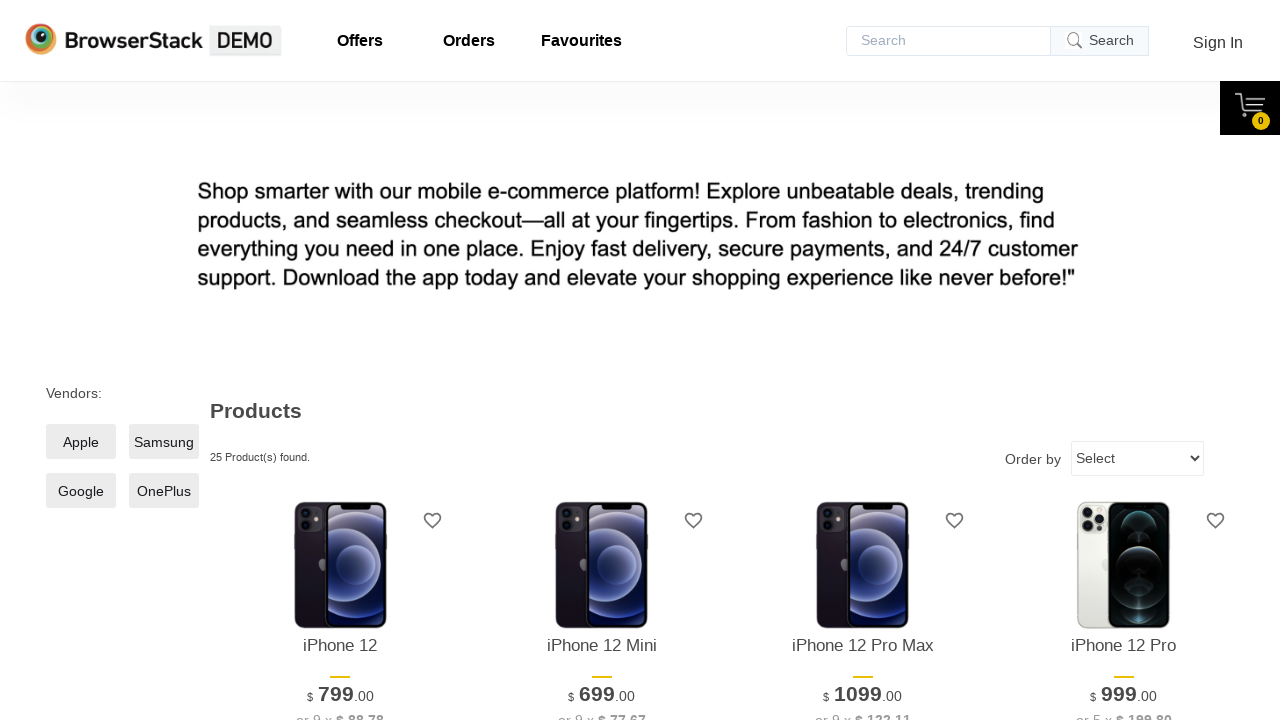

Retrieved product name from product listing
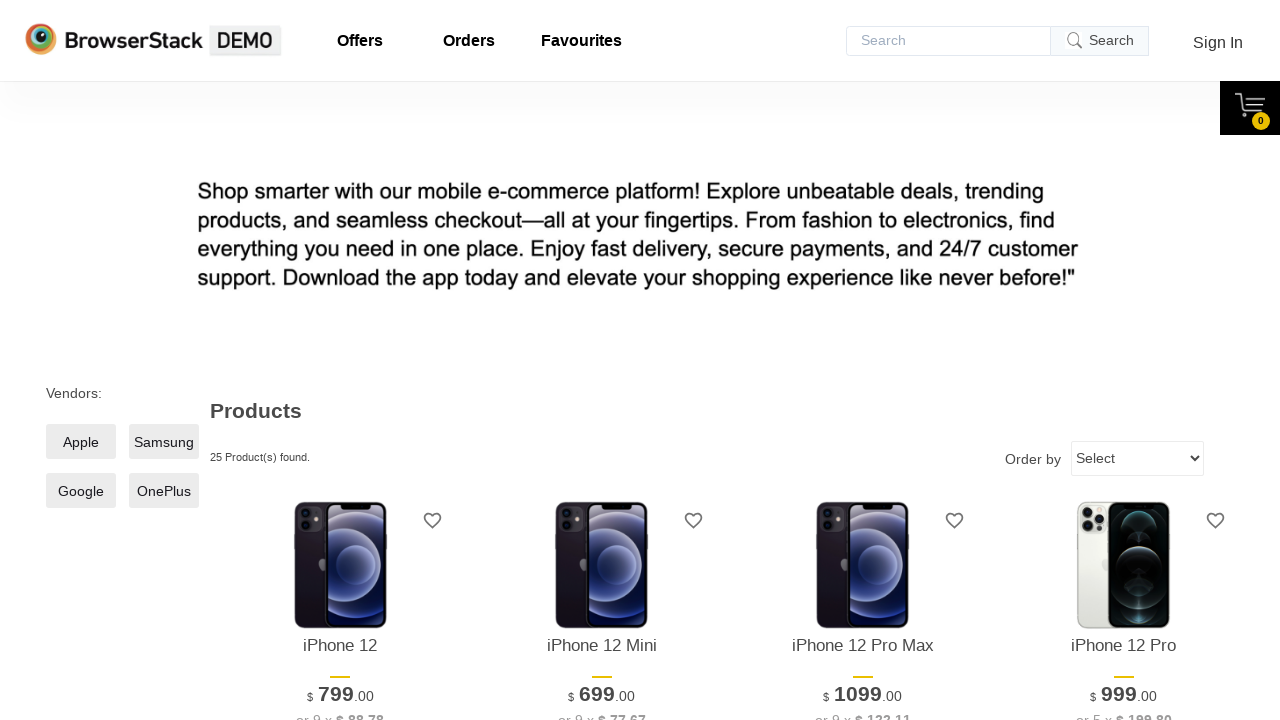

Clicked add to cart button for first product at (340, 361) on xpath=//*[@id='1']/div[4]
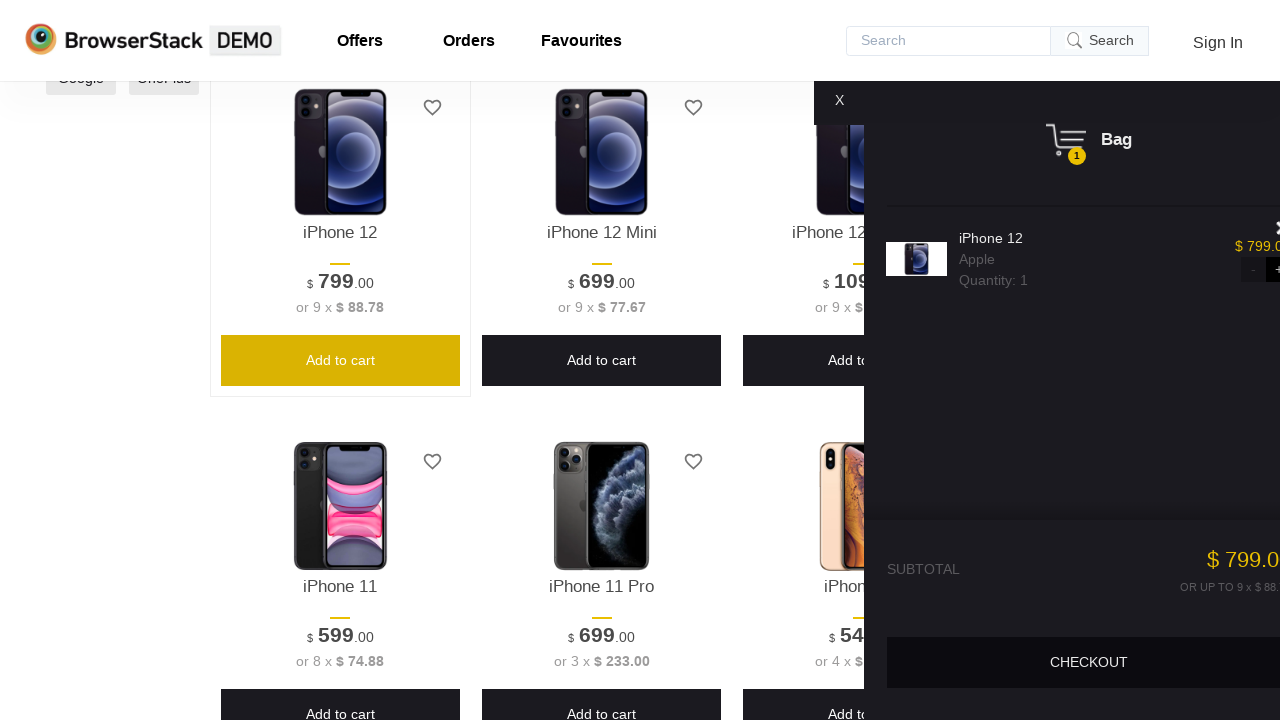

Cart content loaded and became visible
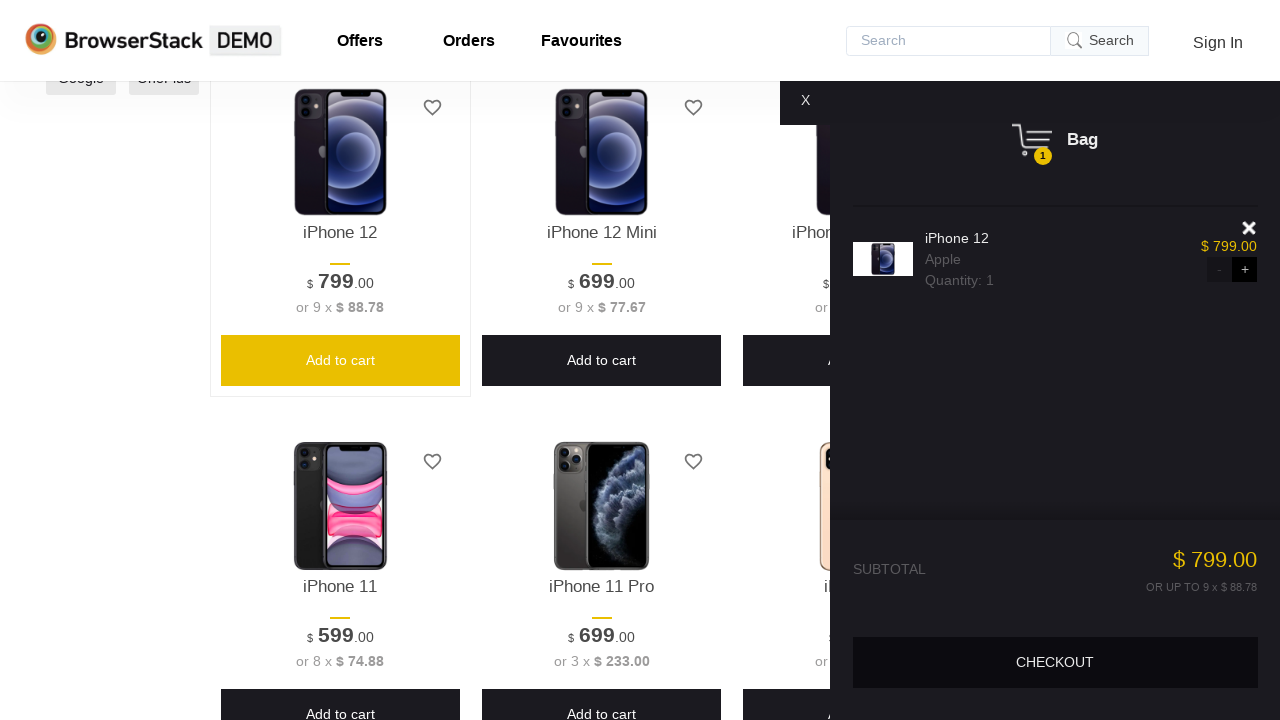

Verified cart content is visible
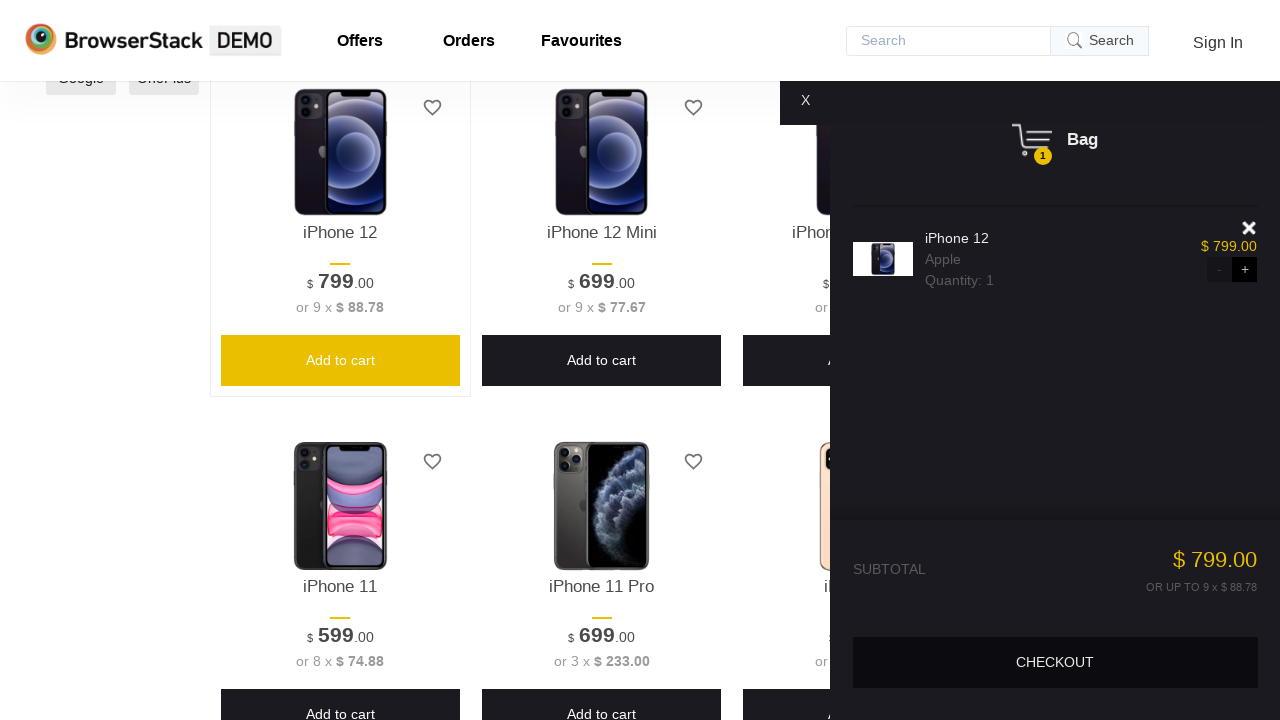

Retrieved product name from shopping cart
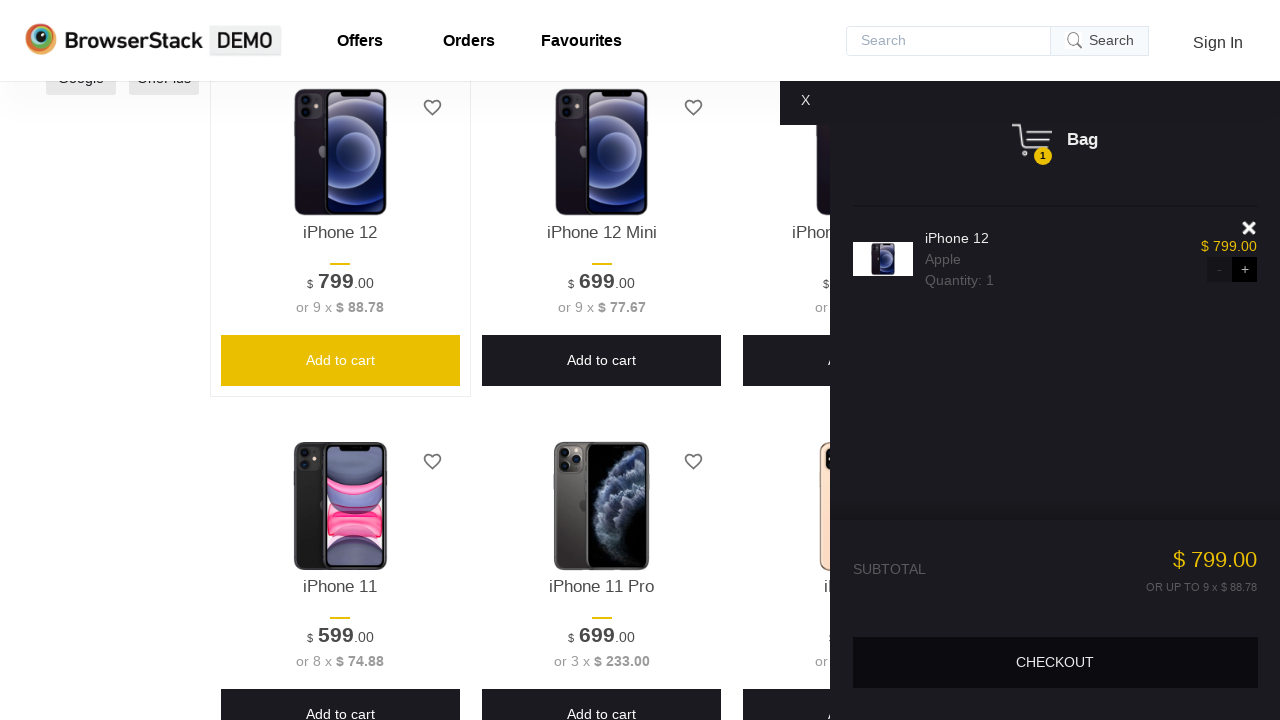

Verified product name in cart matches product on listing
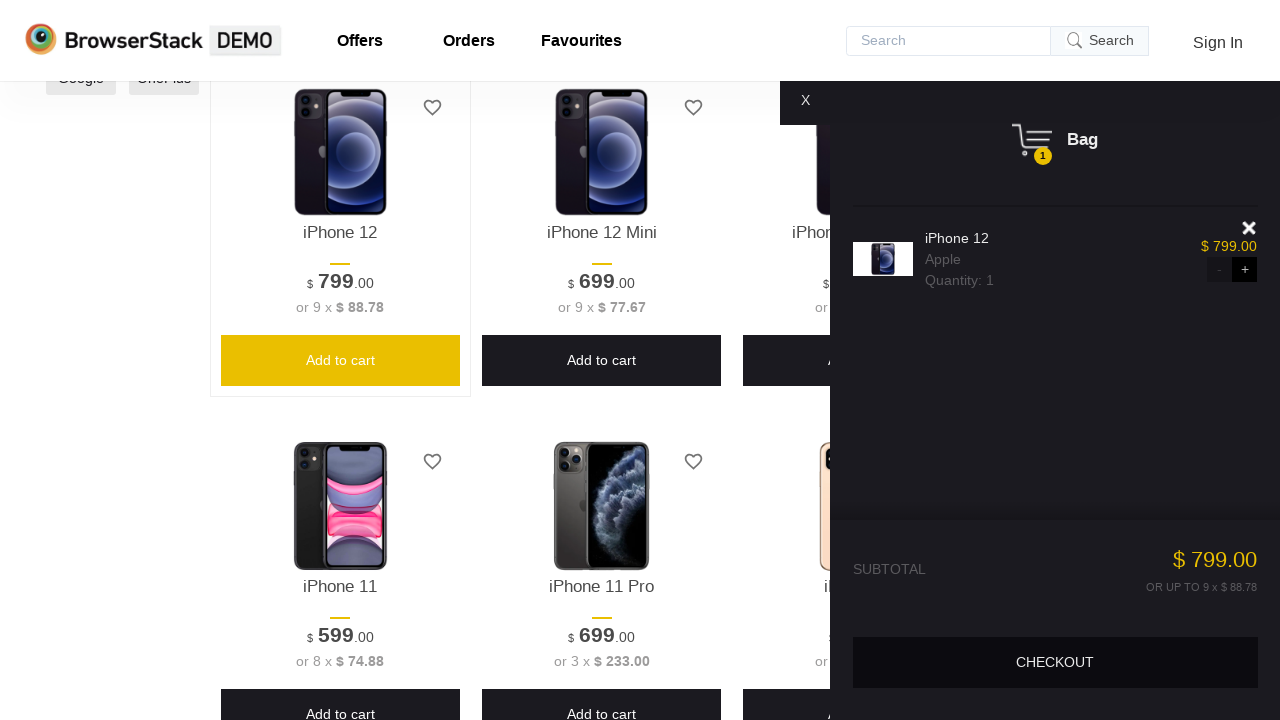

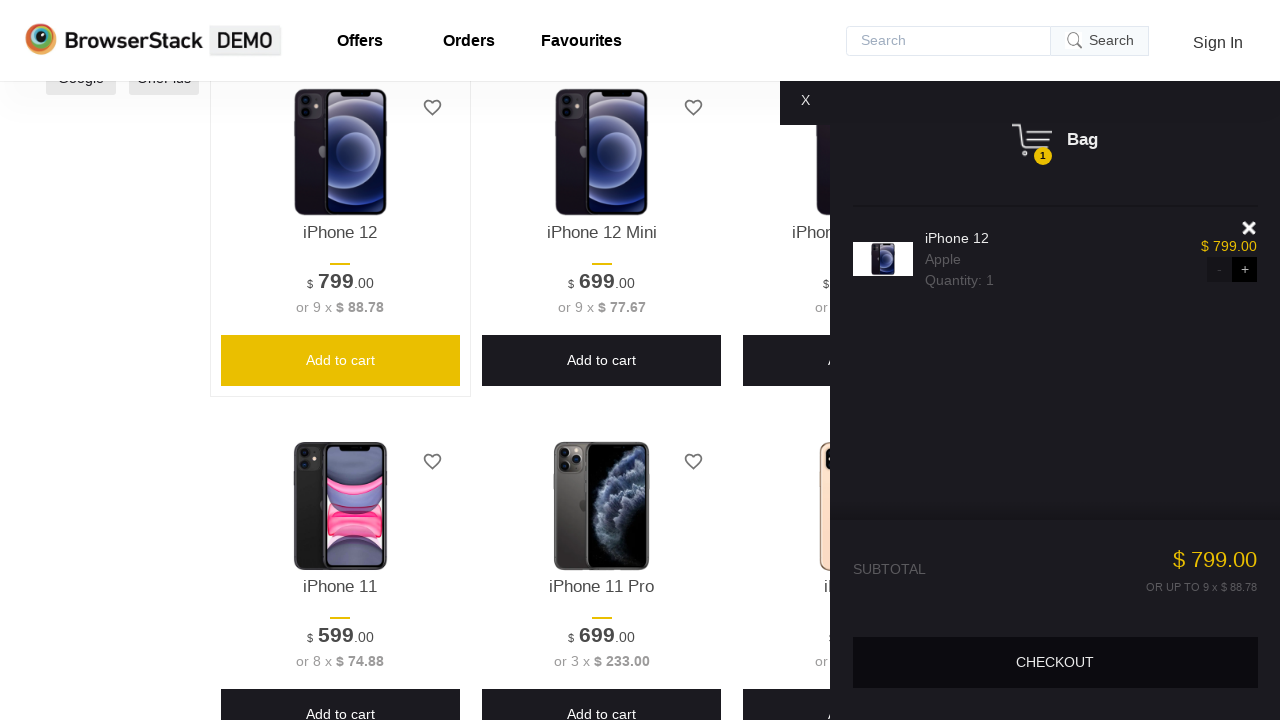